Tests the German forced auction portal search functionality by selecting a state (Bayern) and court (Traunstein) from dropdown menus and submitting the search form to view auction listings.

Starting URL: https://www.zvg-portal.de/index.php?button=Termine%20suchen

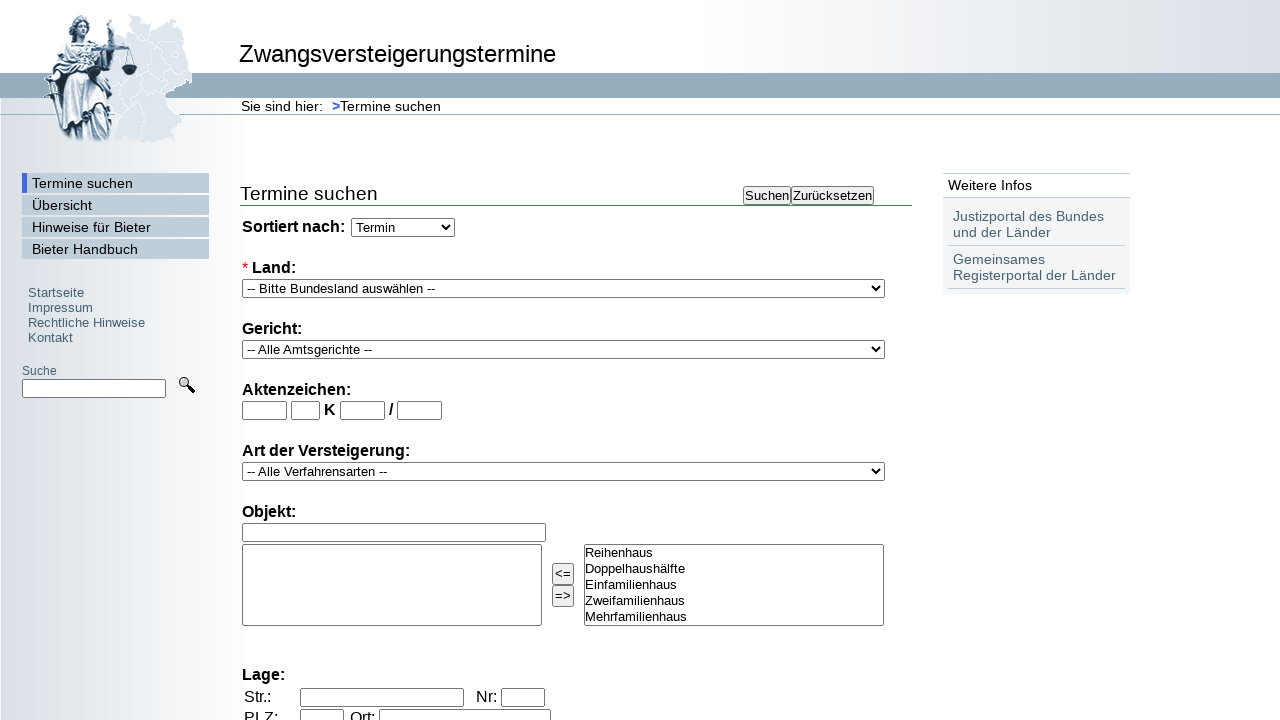

Page loaded and body element is visible
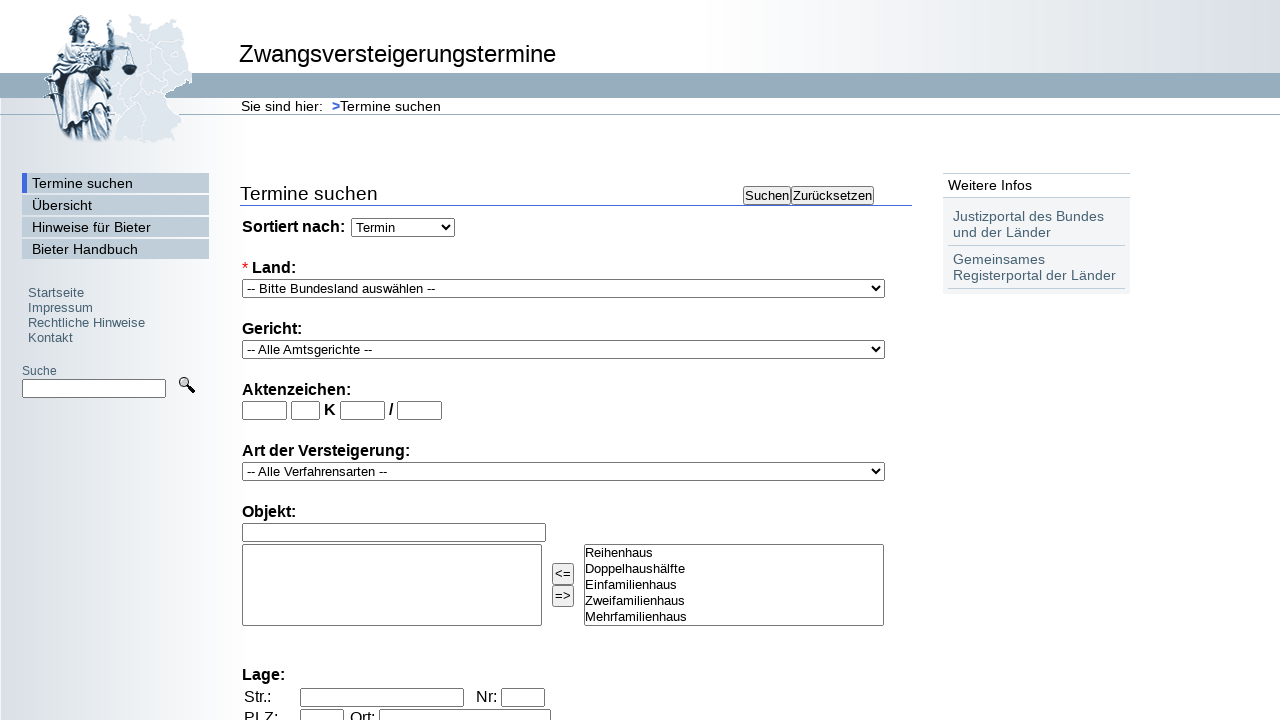

Selected 'Bayern' from state dropdown on select[name='land_abk']
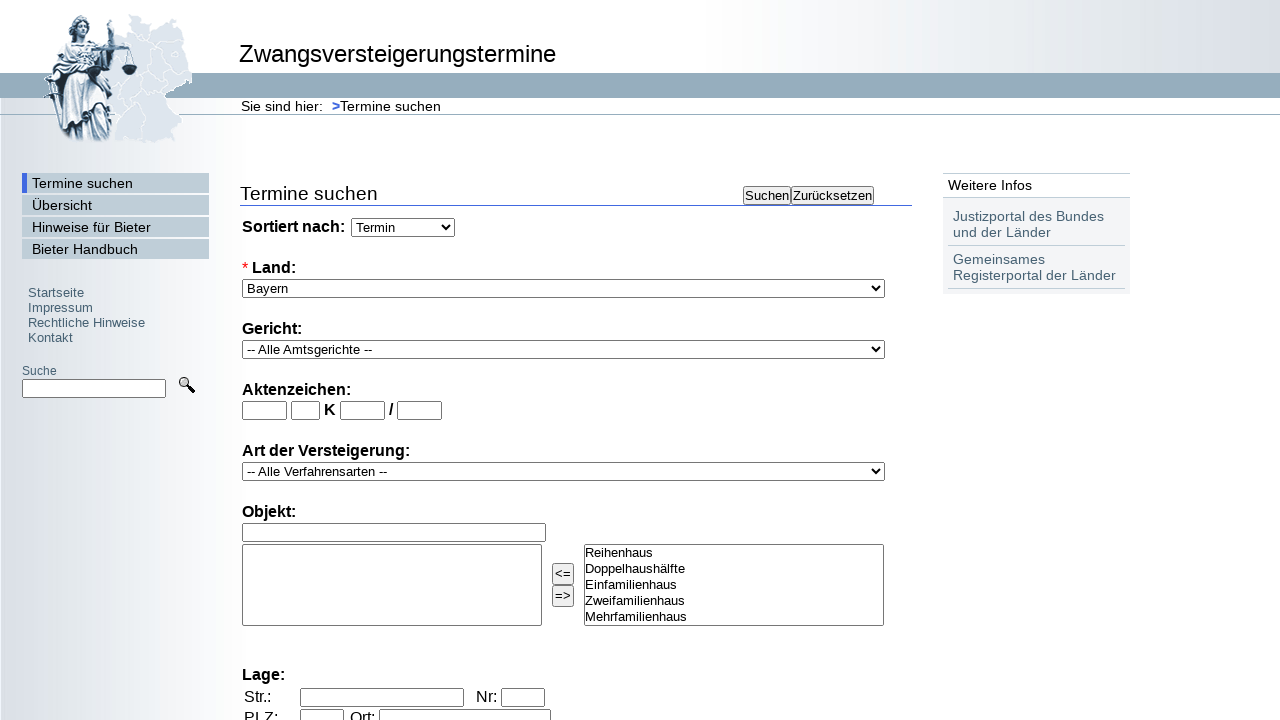

Selected 'Traunstein' from court dropdown on select[name='ger_id']
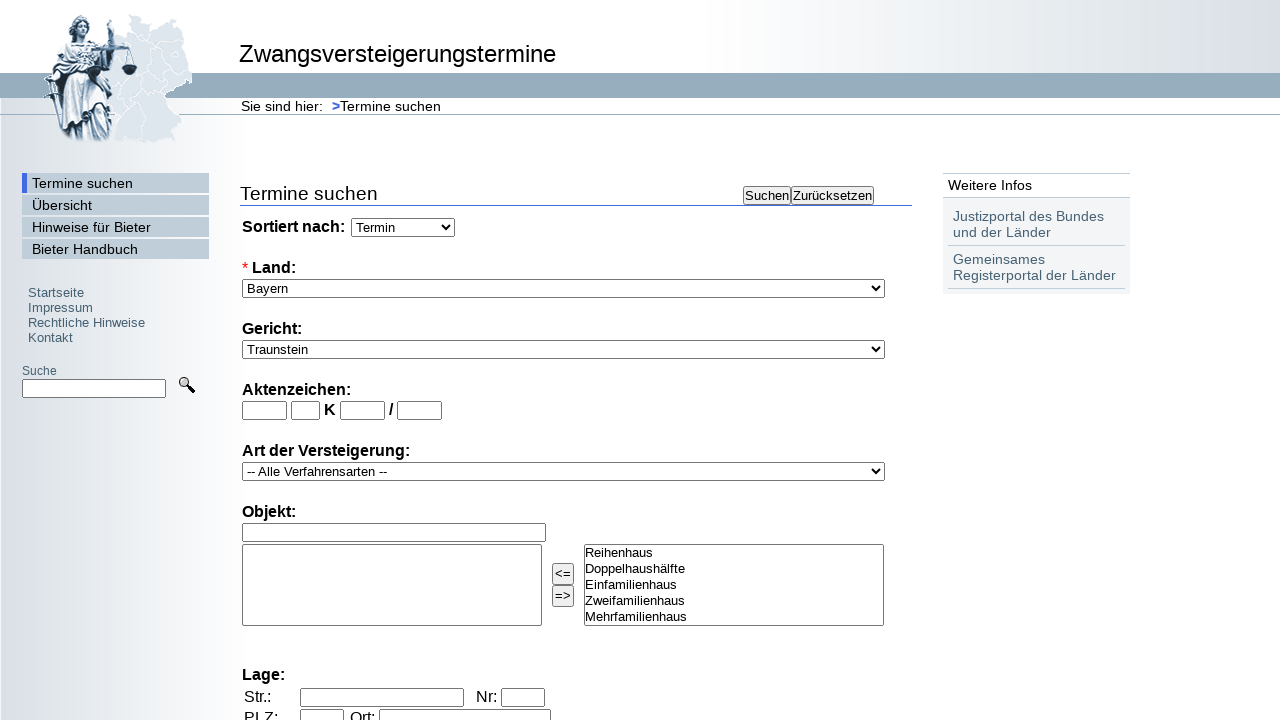

Clicked submit button to search for auctions at (759, 644) on xpath=/html/body/div[2]/div[2]/form/h3/nobr/button[1]
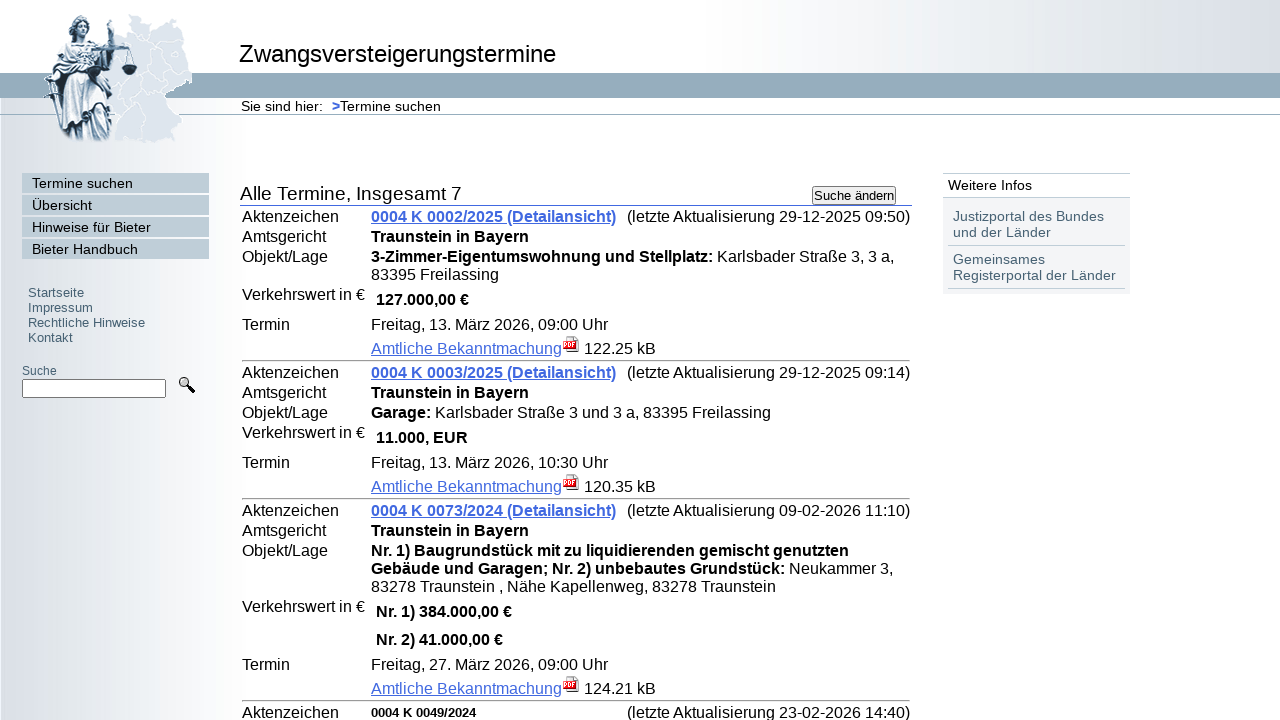

Auction listings table loaded successfully
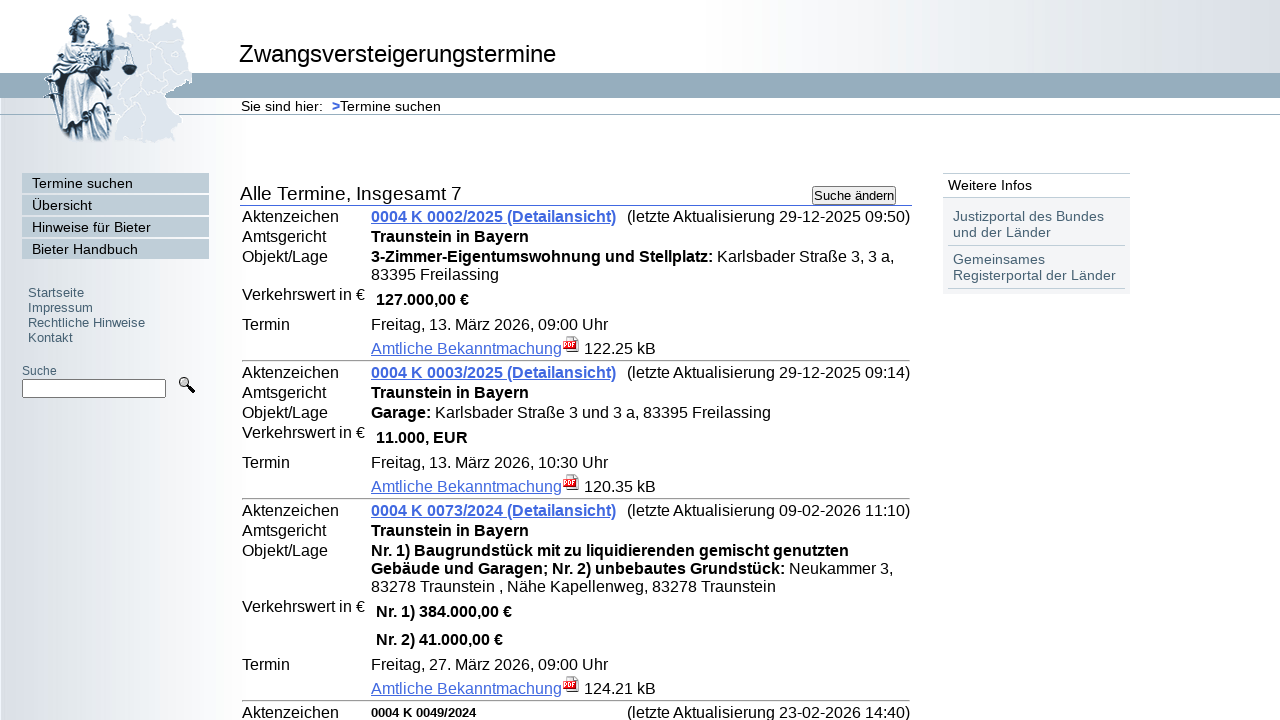

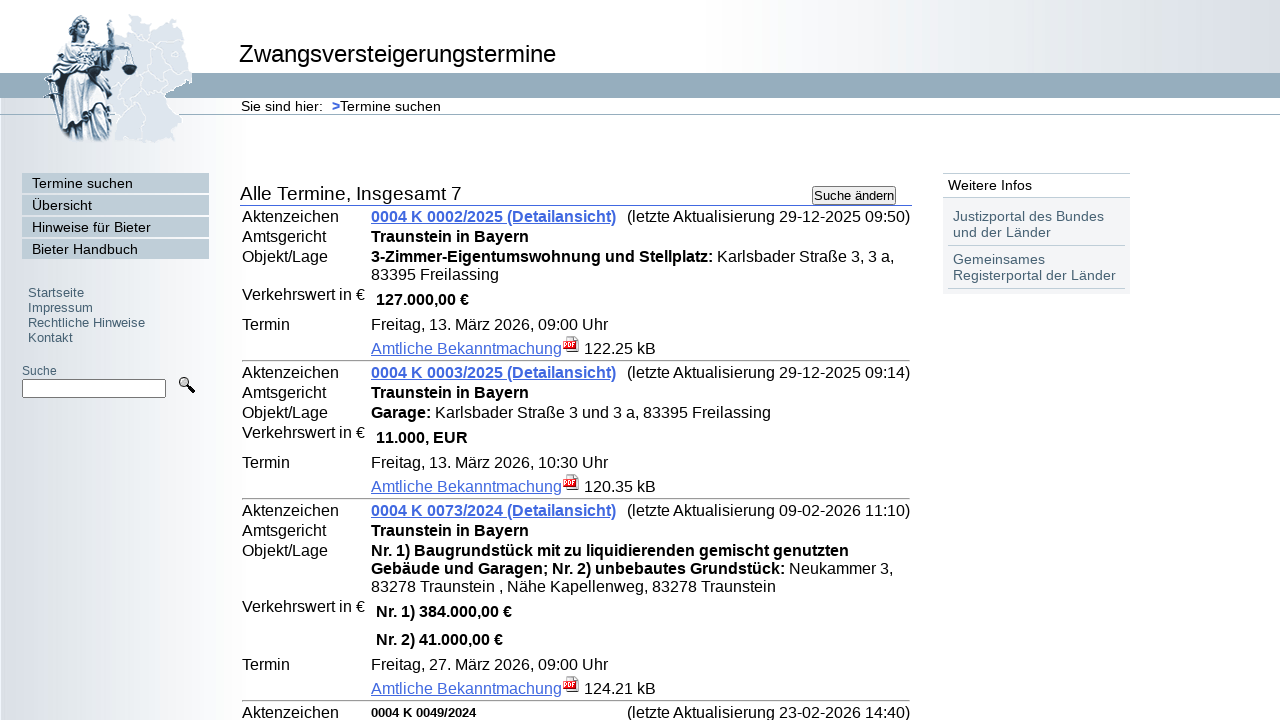